Navigates to Sauce Labs demo request page and sets a dropdown value using JavaScript execution

Starting URL: https://saucelabs.com/request-demo

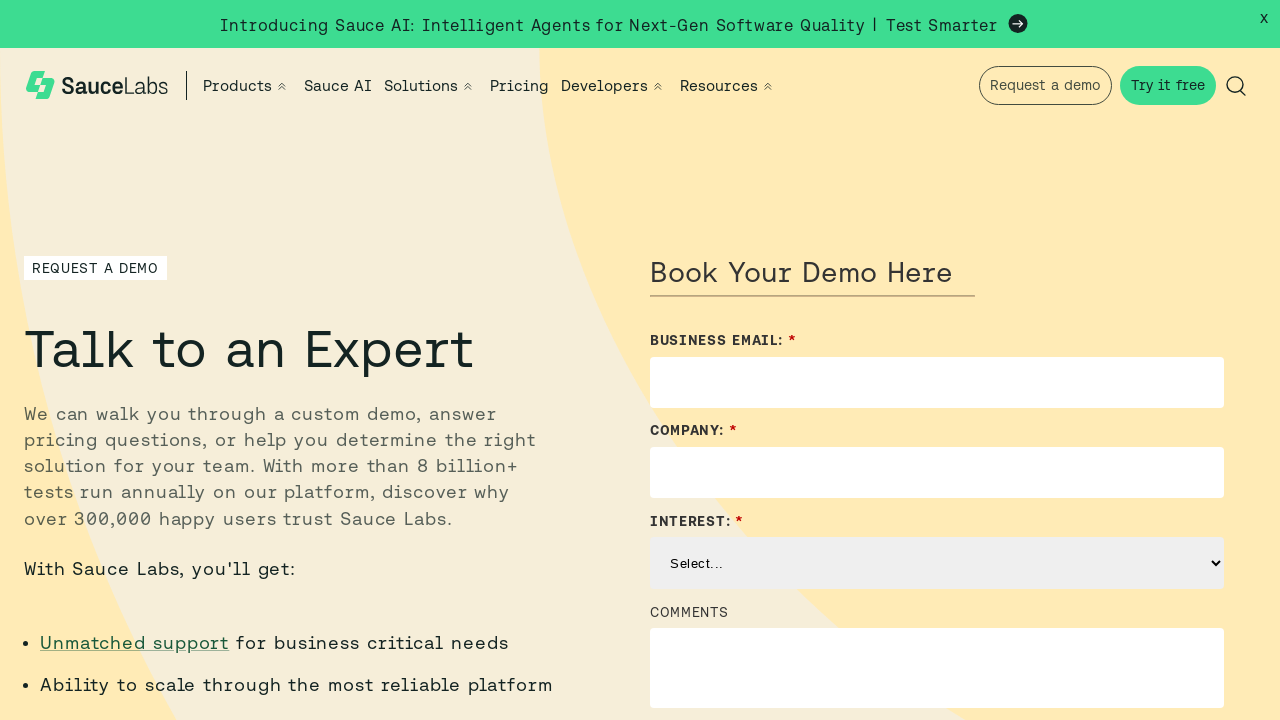

Located the Solution interest dropdown element
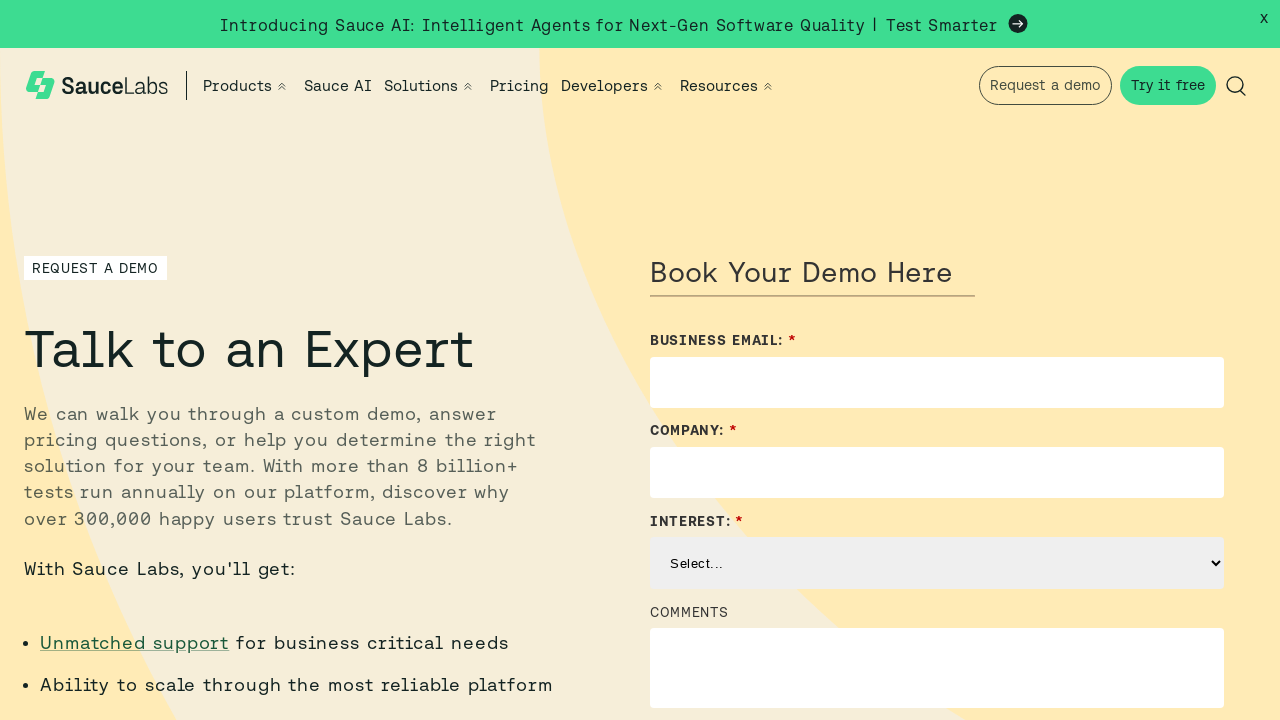

Executed JavaScript to set dropdown value to 'Visual Testing'
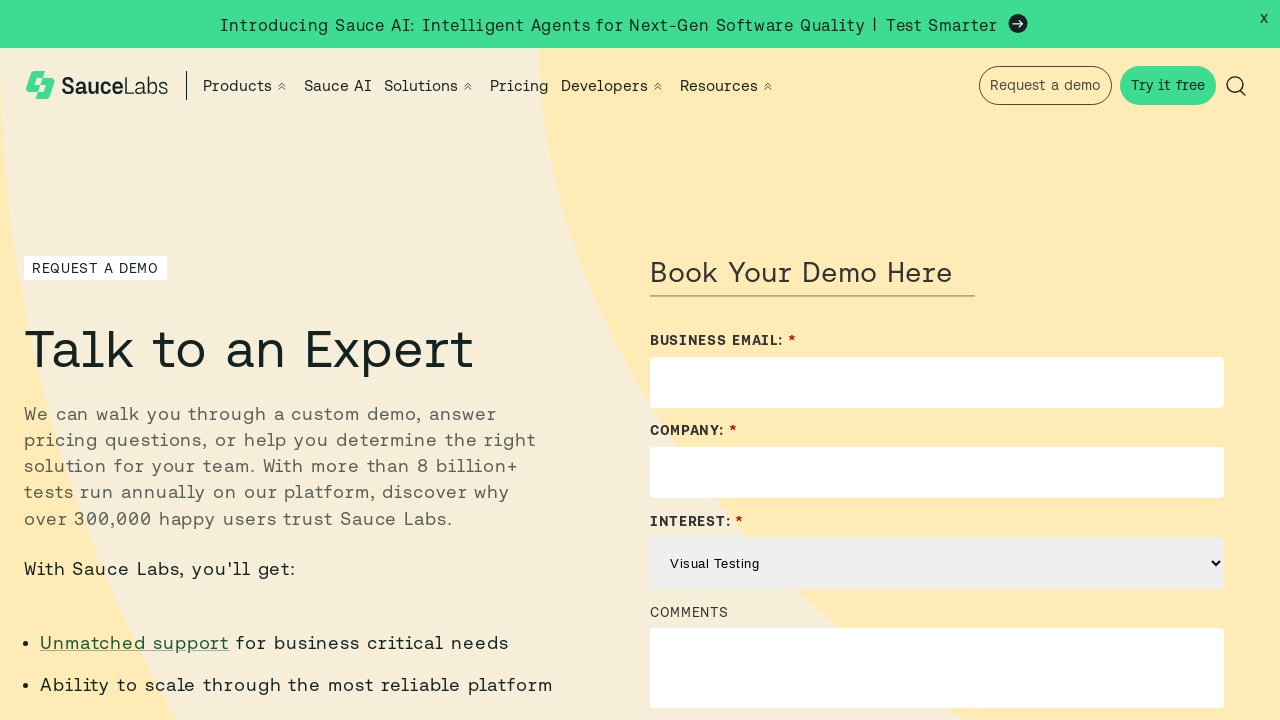

Retrieved dropdown value attribute to verify it was set correctly
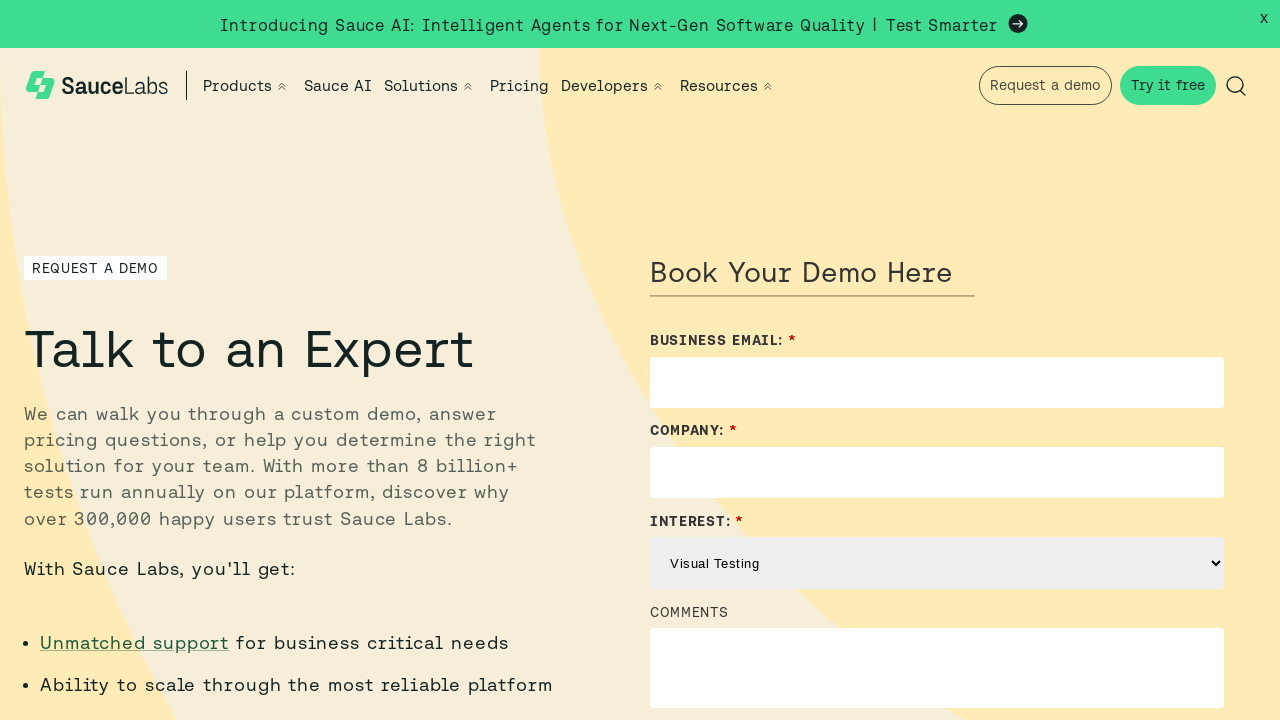

Printed selected value: None
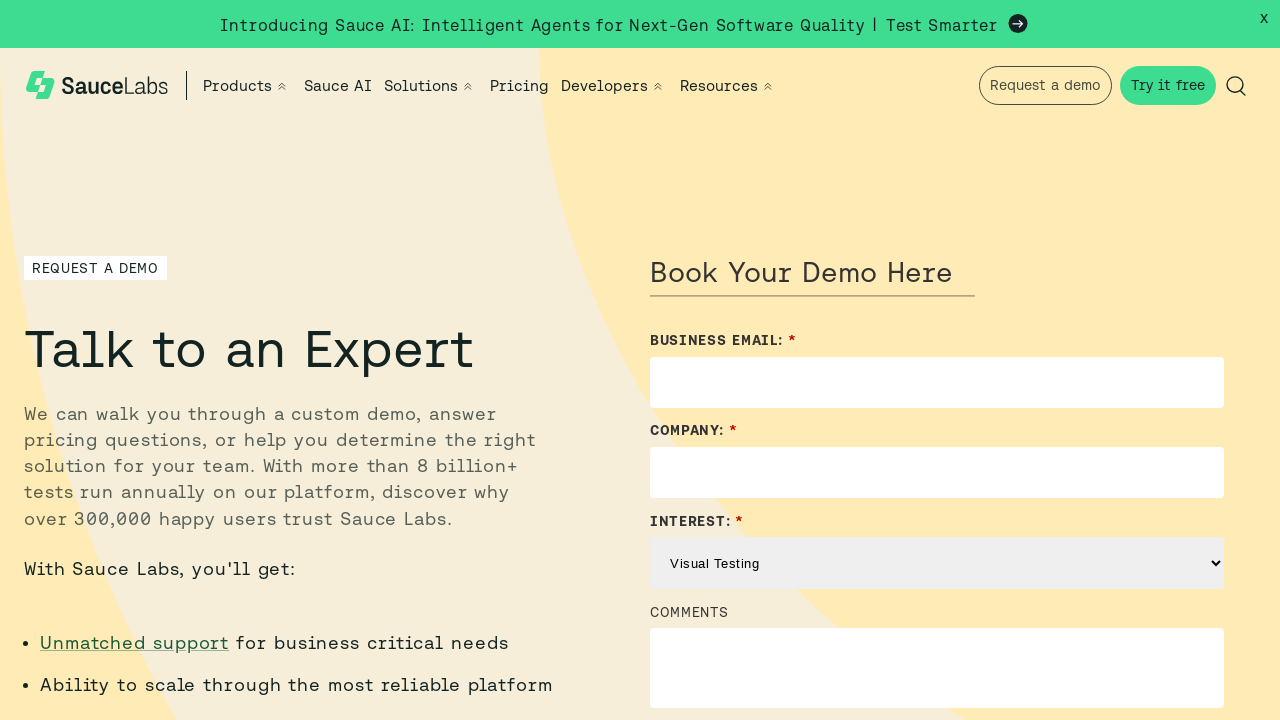

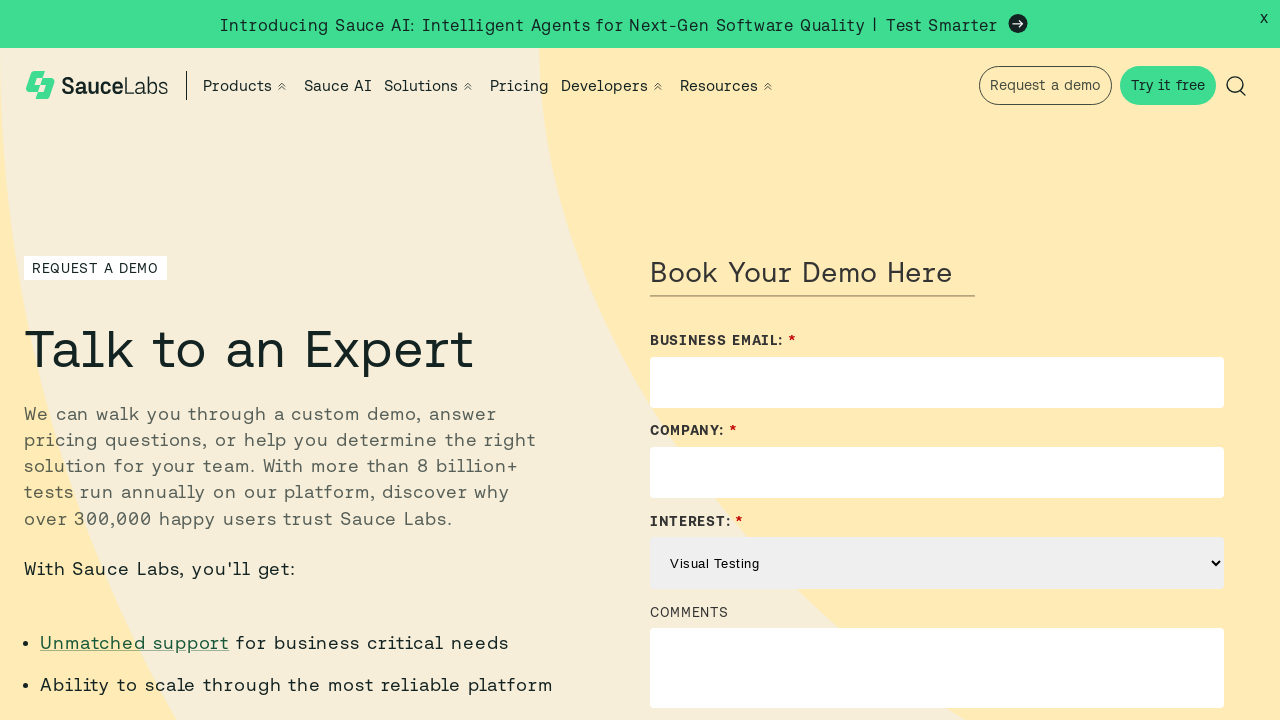